Tests clicking on the 301 status code link from the status codes page

Starting URL: https://the-internet.herokuapp.com/status_codes

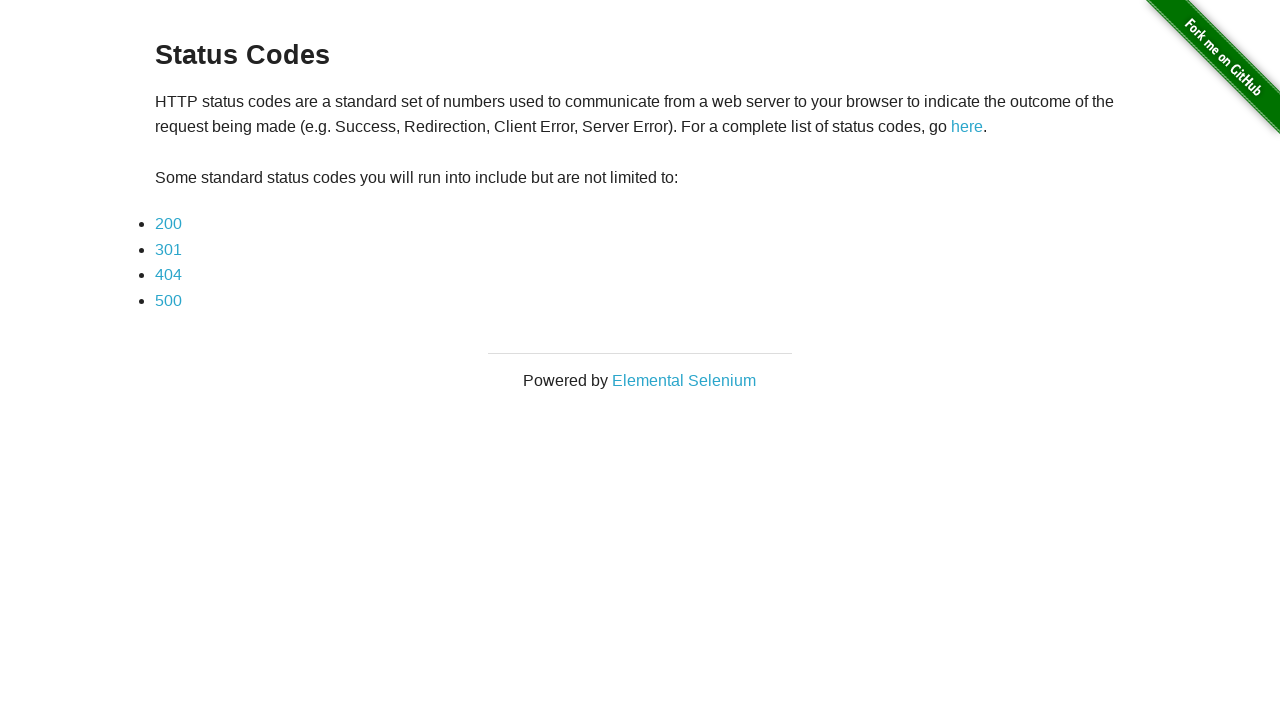

Clicked on 301 status code link at (168, 249) on xpath=//a[@href='status_codes/301']
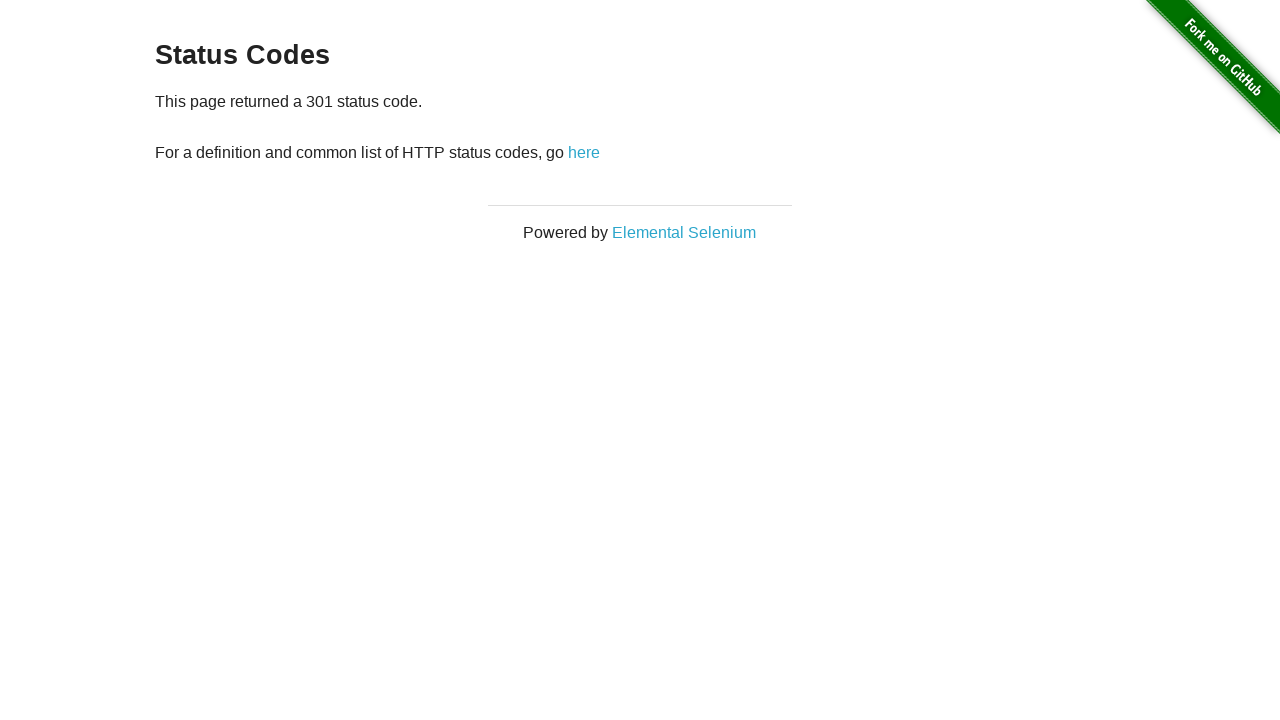

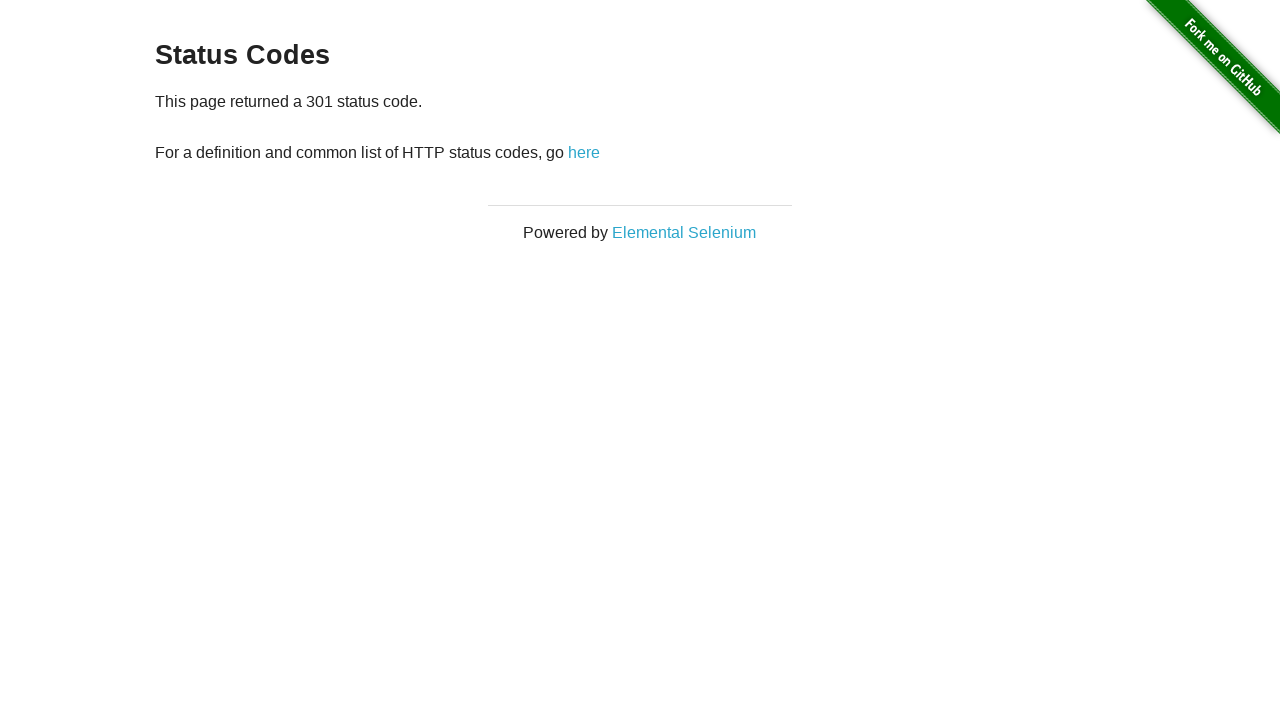